Navigates to Gmail homepage and maximizes the browser window

Starting URL: https://www.gmail.com

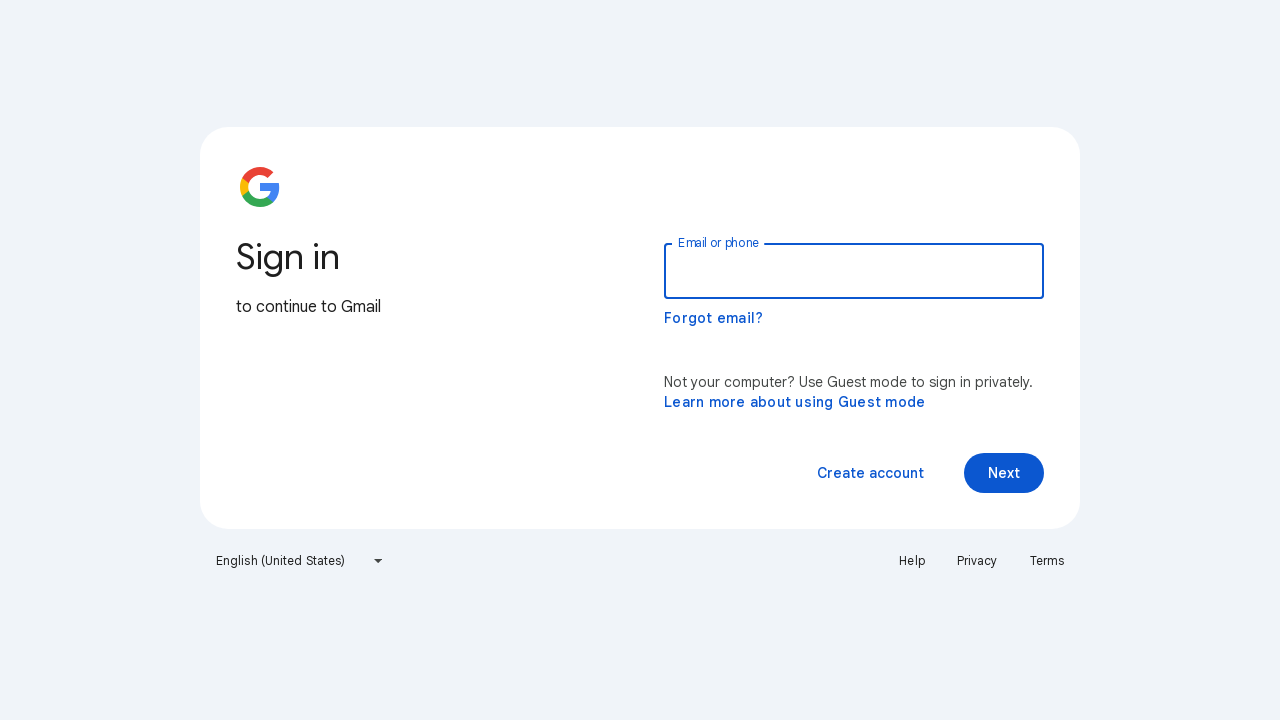

Navigated to Gmail homepage
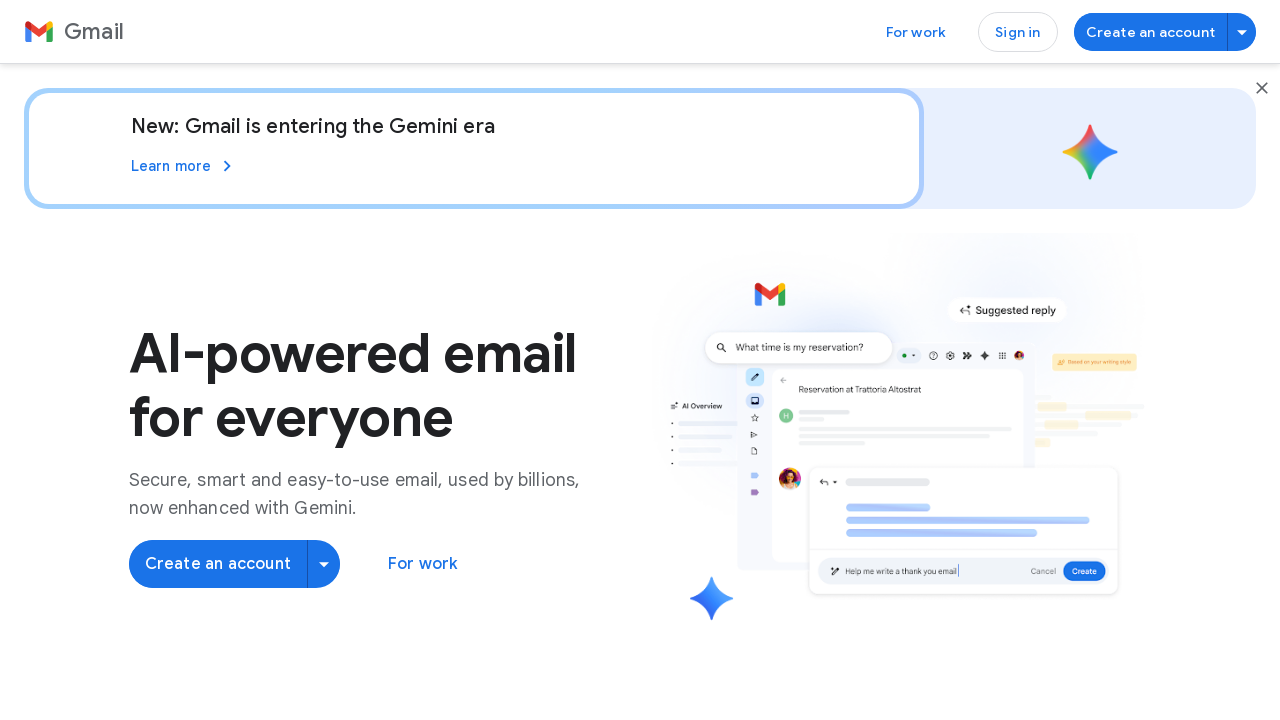

Maximized browser window to 1920x1080
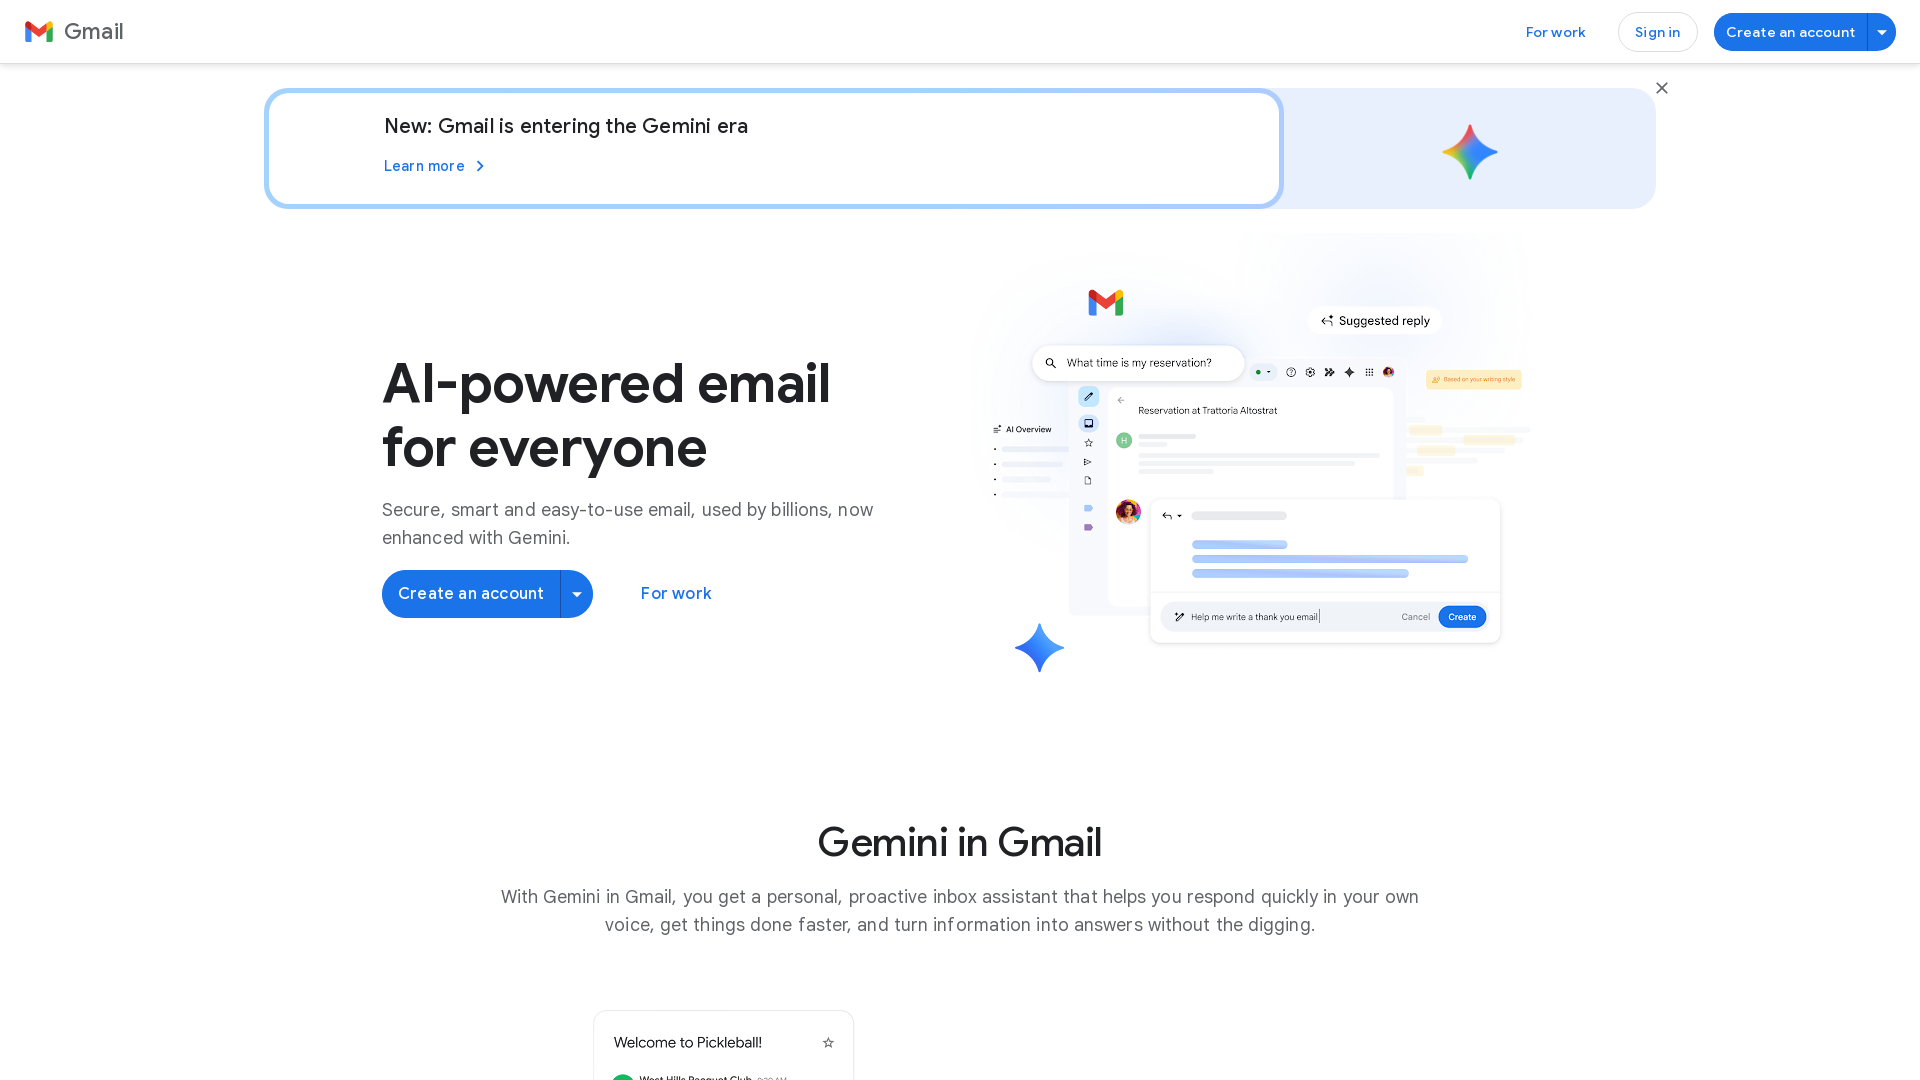

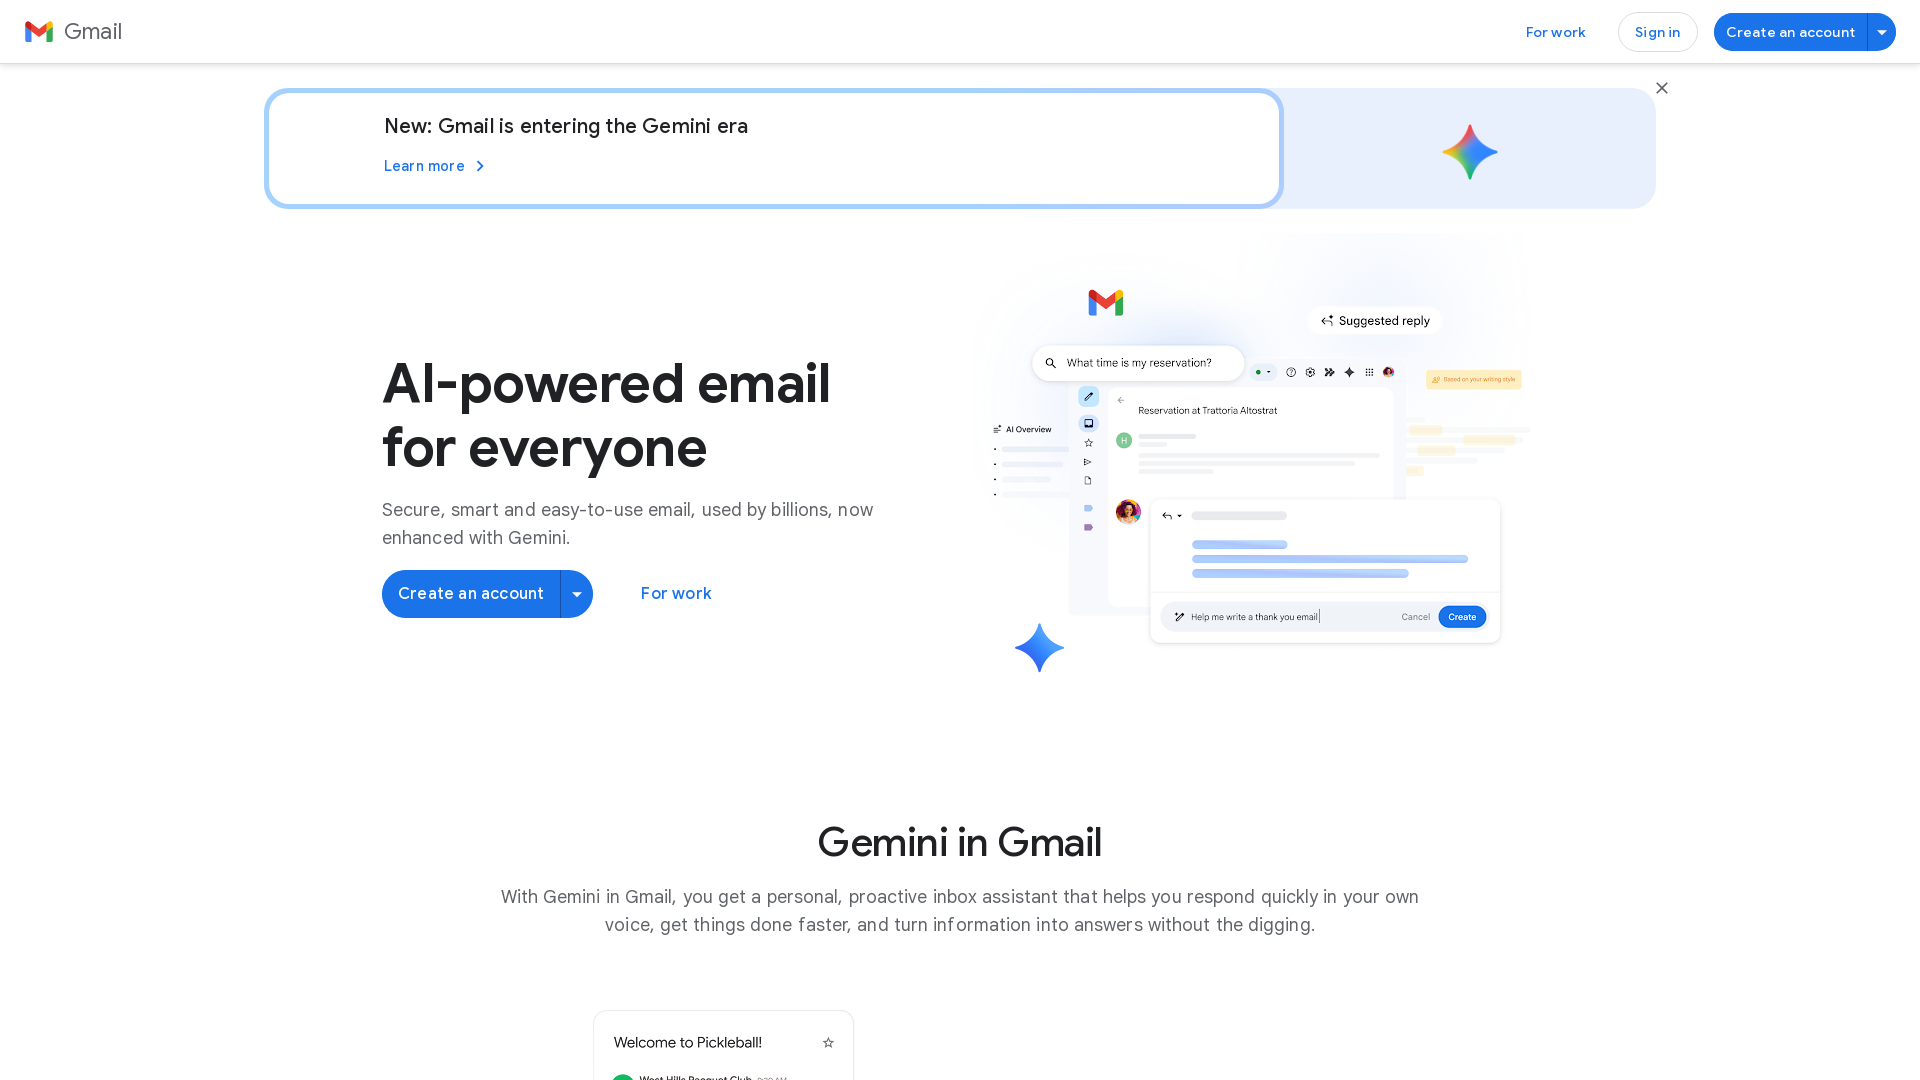